Tests form submission on DemoQA text box page by filling name, email, and address fields using JavaScript executor

Starting URL: https://demoqa.com/text-box

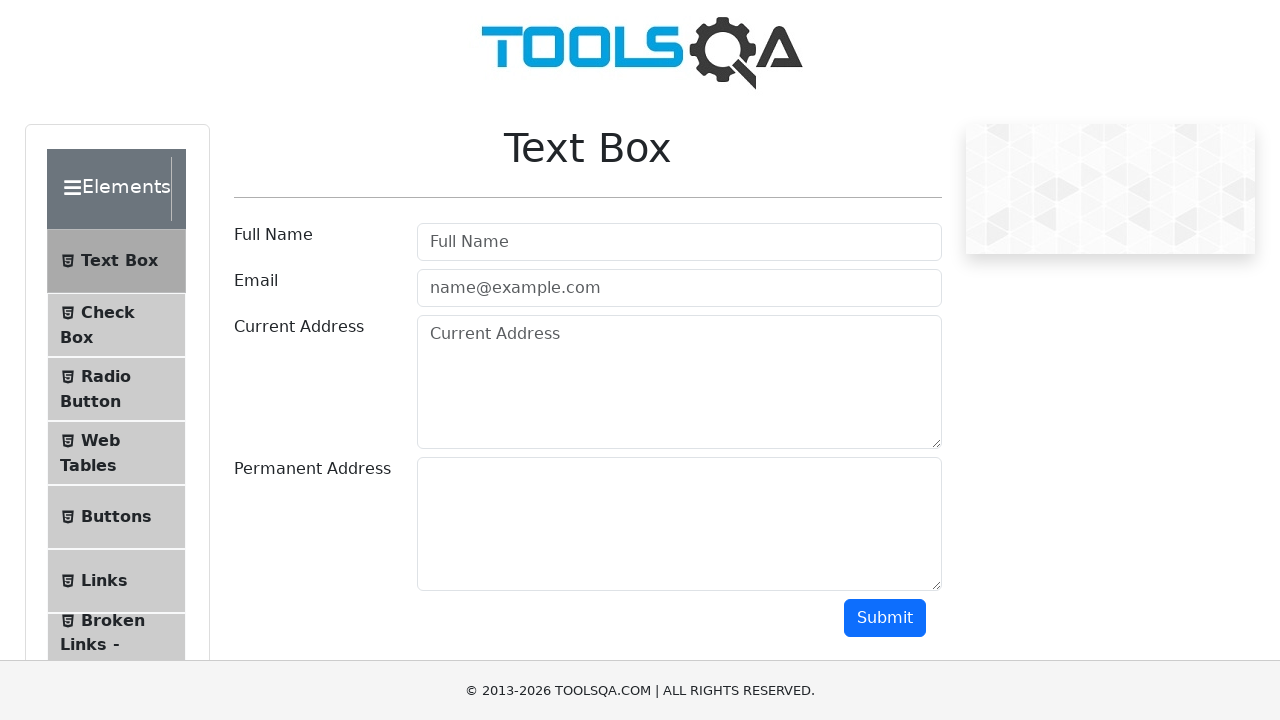

Filled username field with 'ingrid' using JavaScript executor
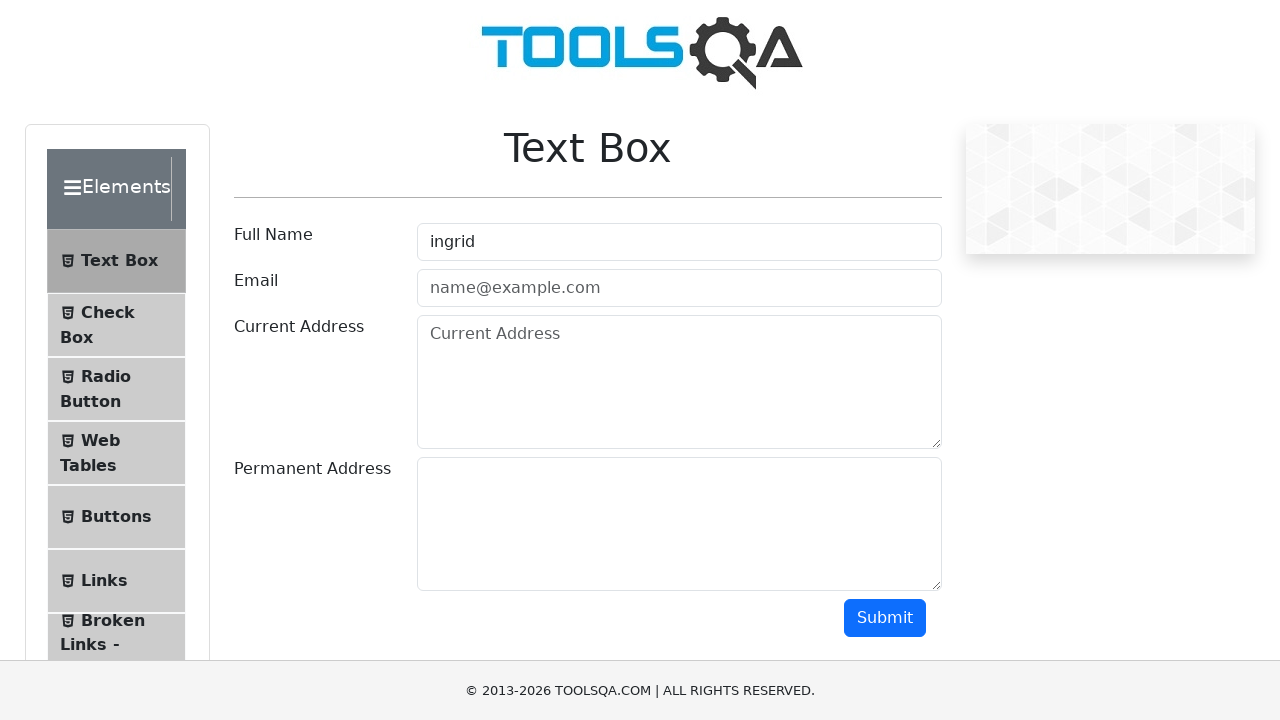

Filled email field with 'ingridqa1@gmail.com' using JavaScript executor
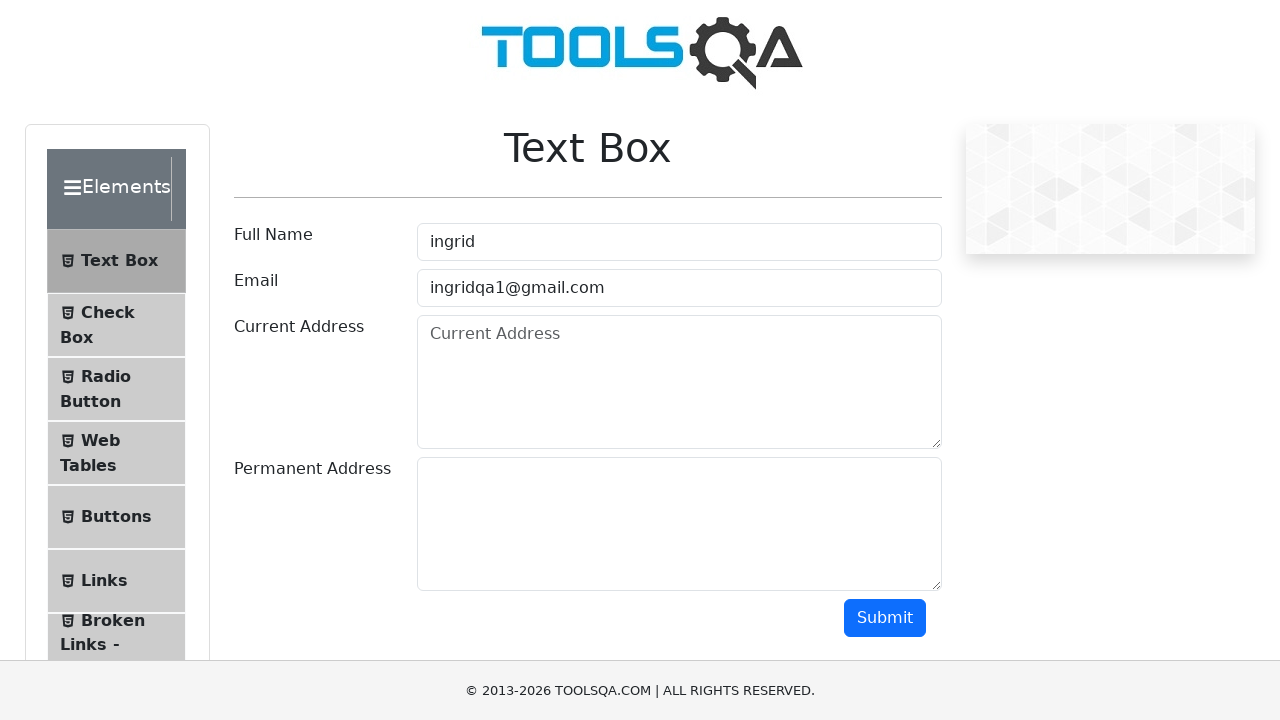

Filled current address field with '73 block, carmel cottage kochi' using JavaScript executor
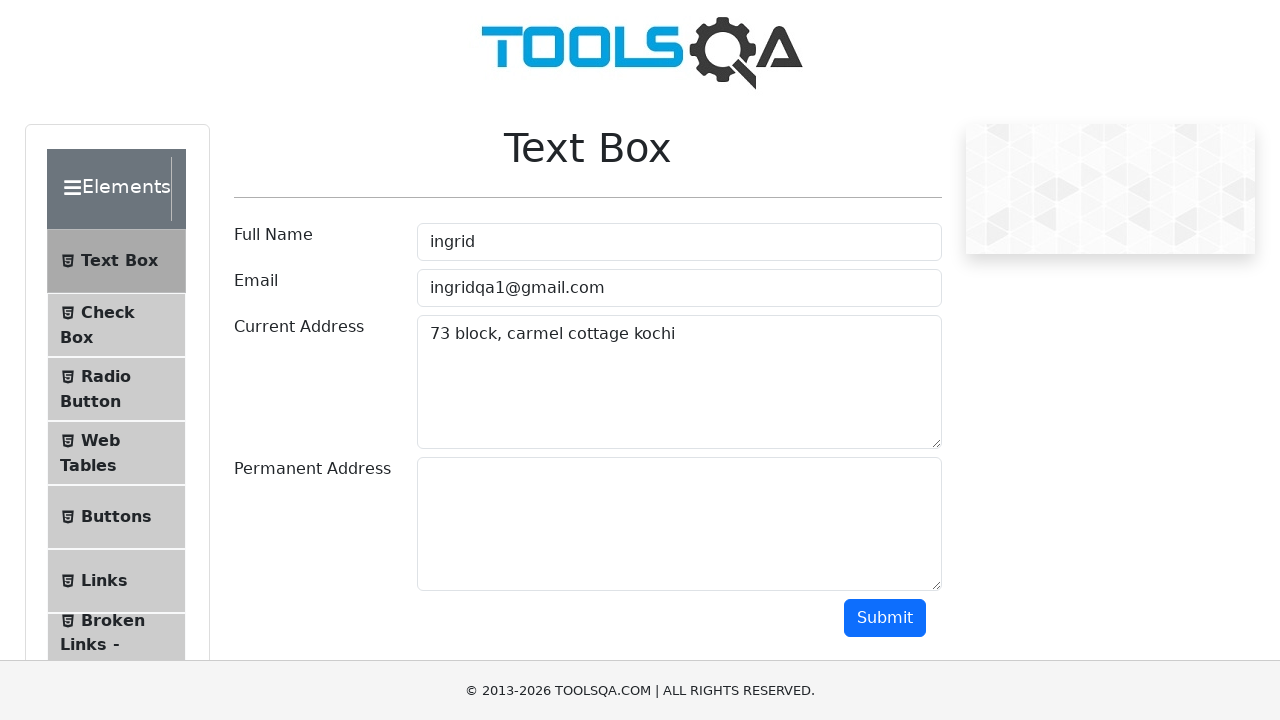

Filled permanent address field with 'rodrigues villa kochi' using JavaScript executor
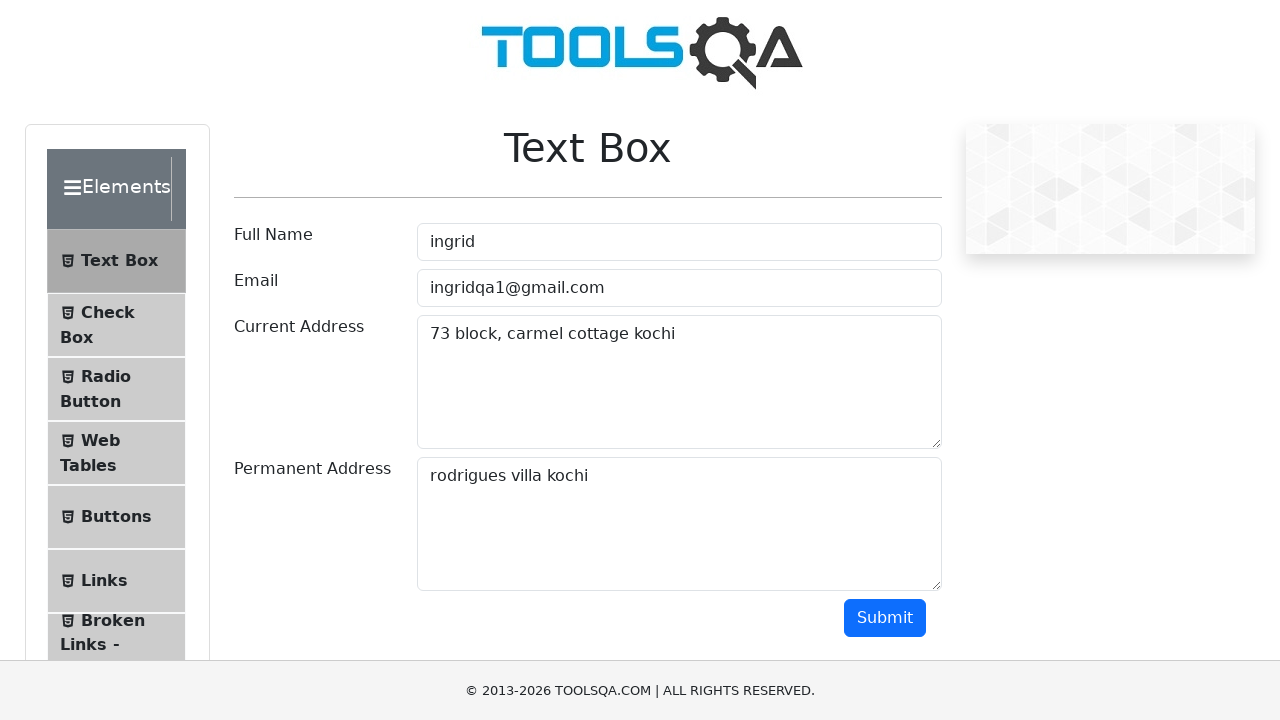

Clicked submit button using JavaScript executor to submit form
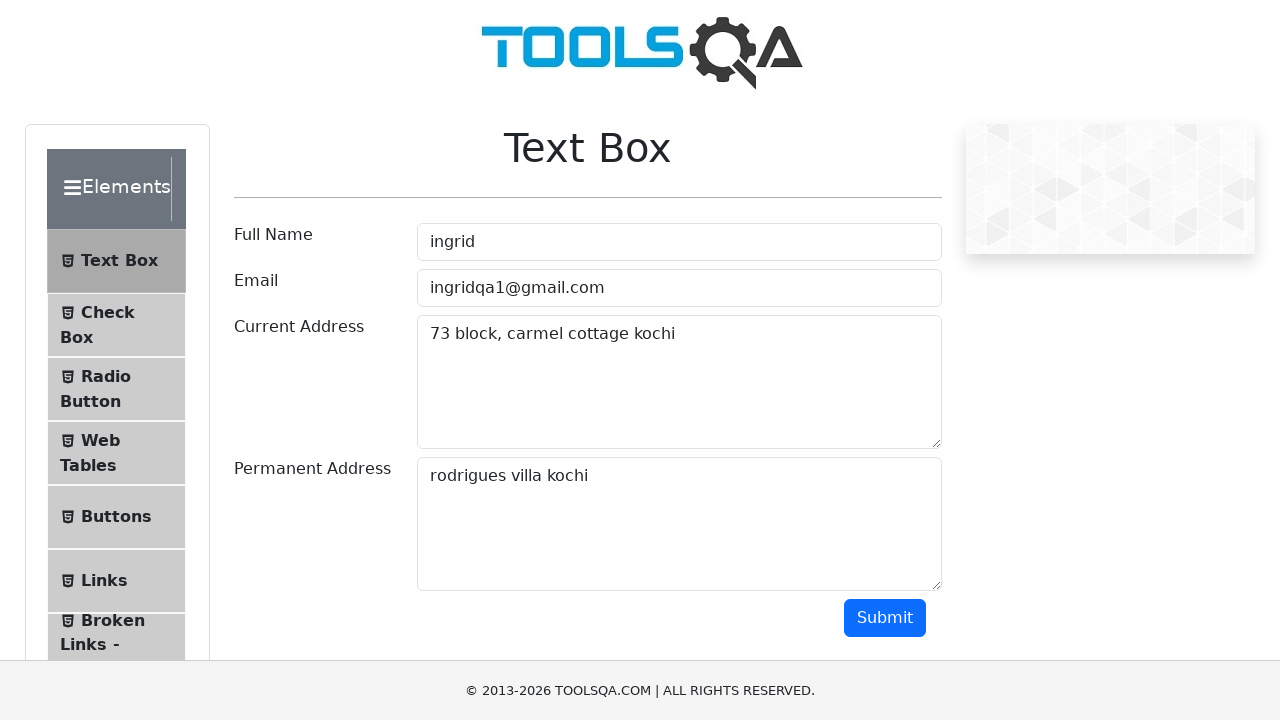

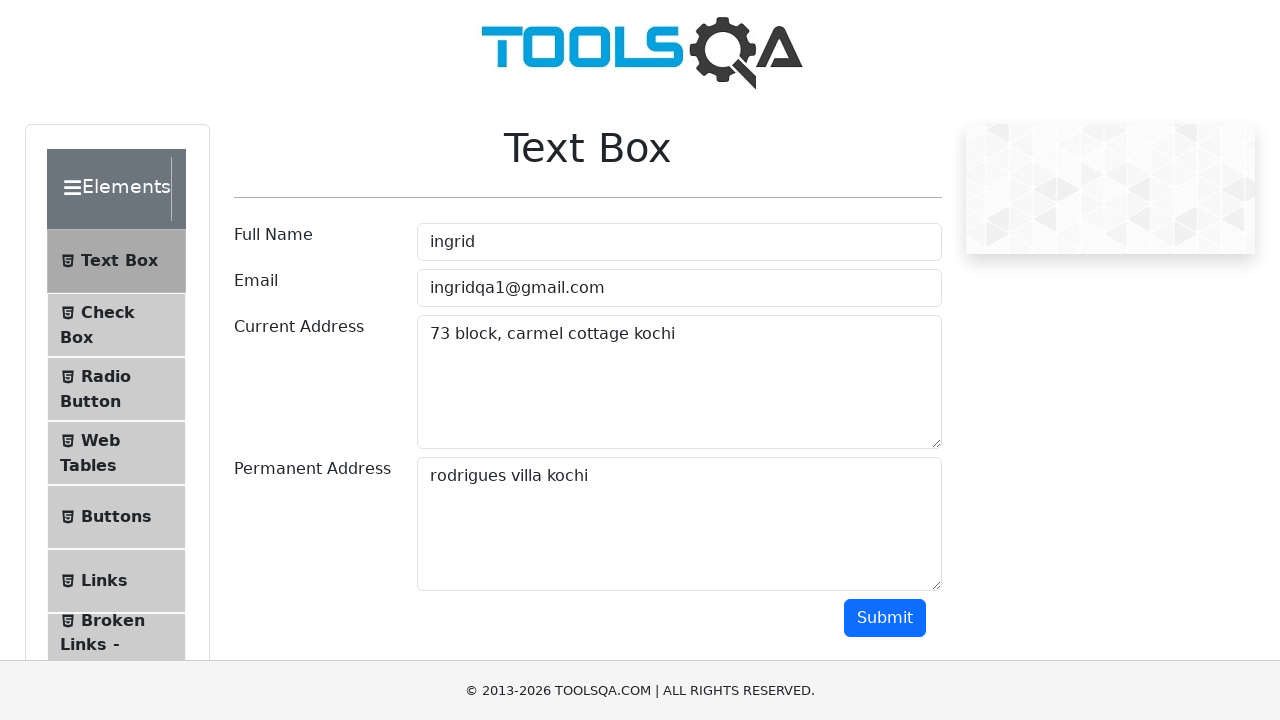